Tests mouse input events on a training page by performing single click, double click, and right click actions, then verifying the page responds correctly by checking the active element's text.

Starting URL: https://v1.training-support.net/selenium/input-events

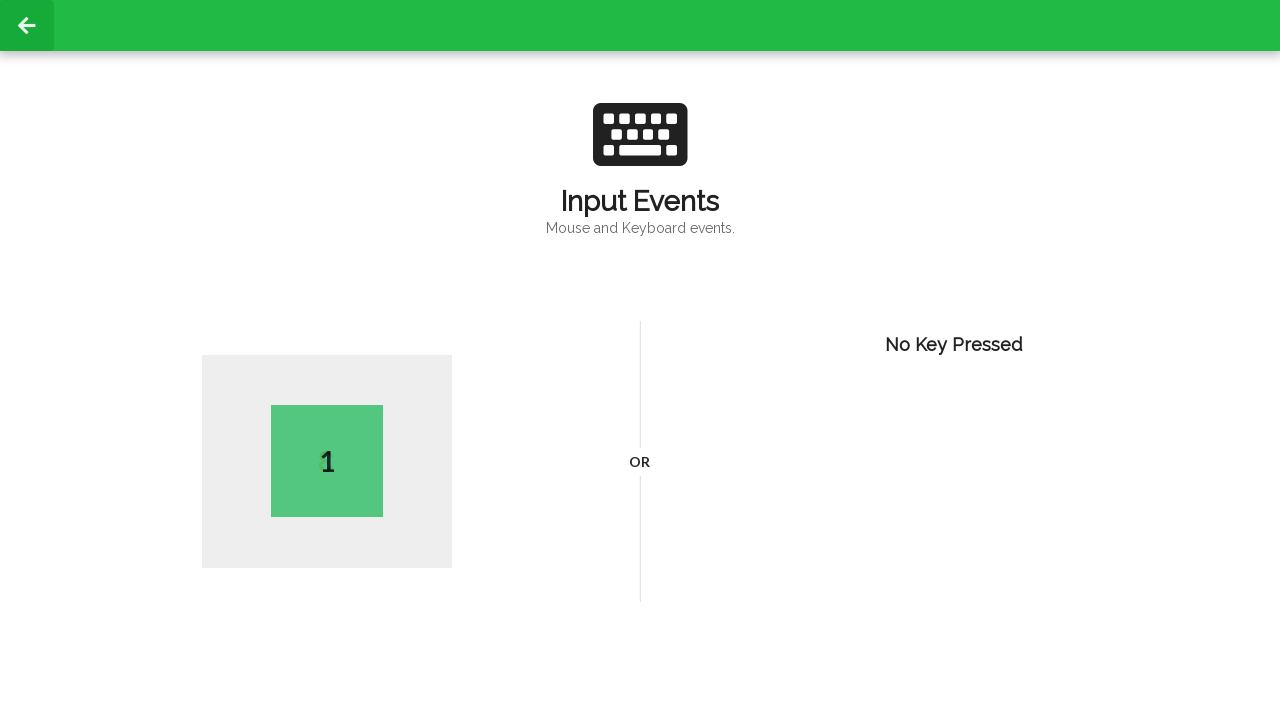

Performed single left click on page body at (640, 360) on body
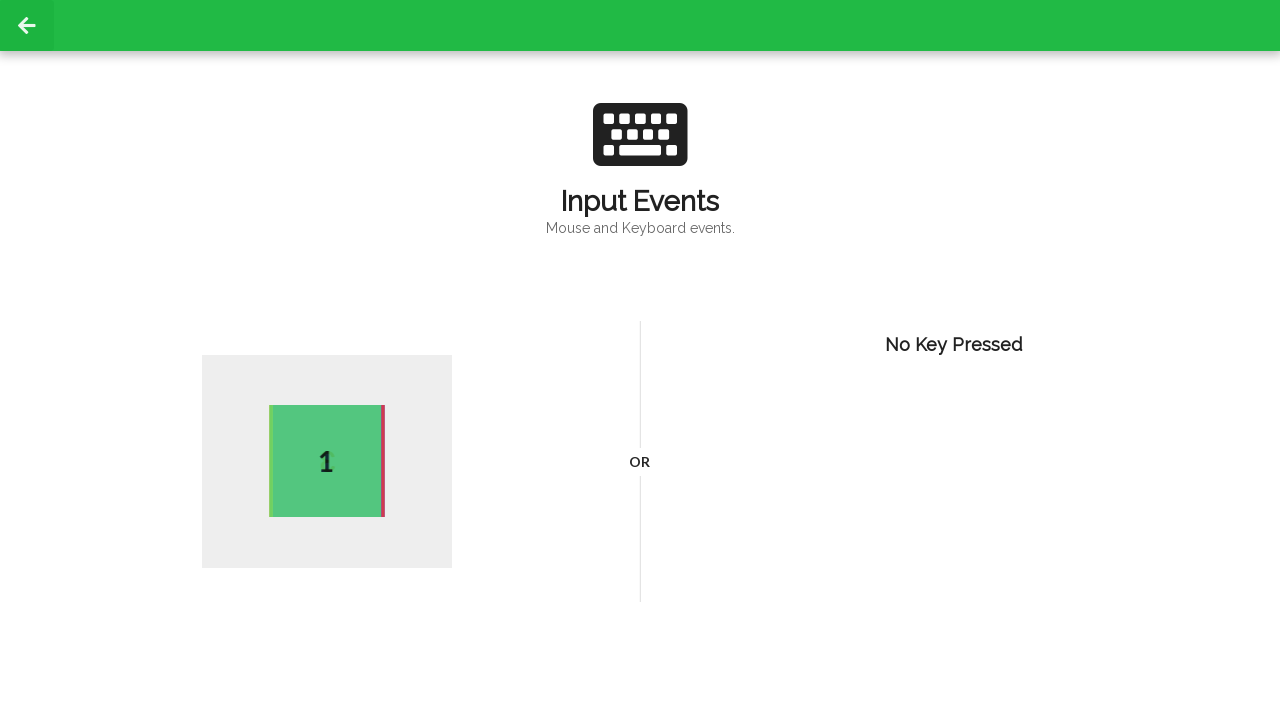

Waited 1000ms after single click
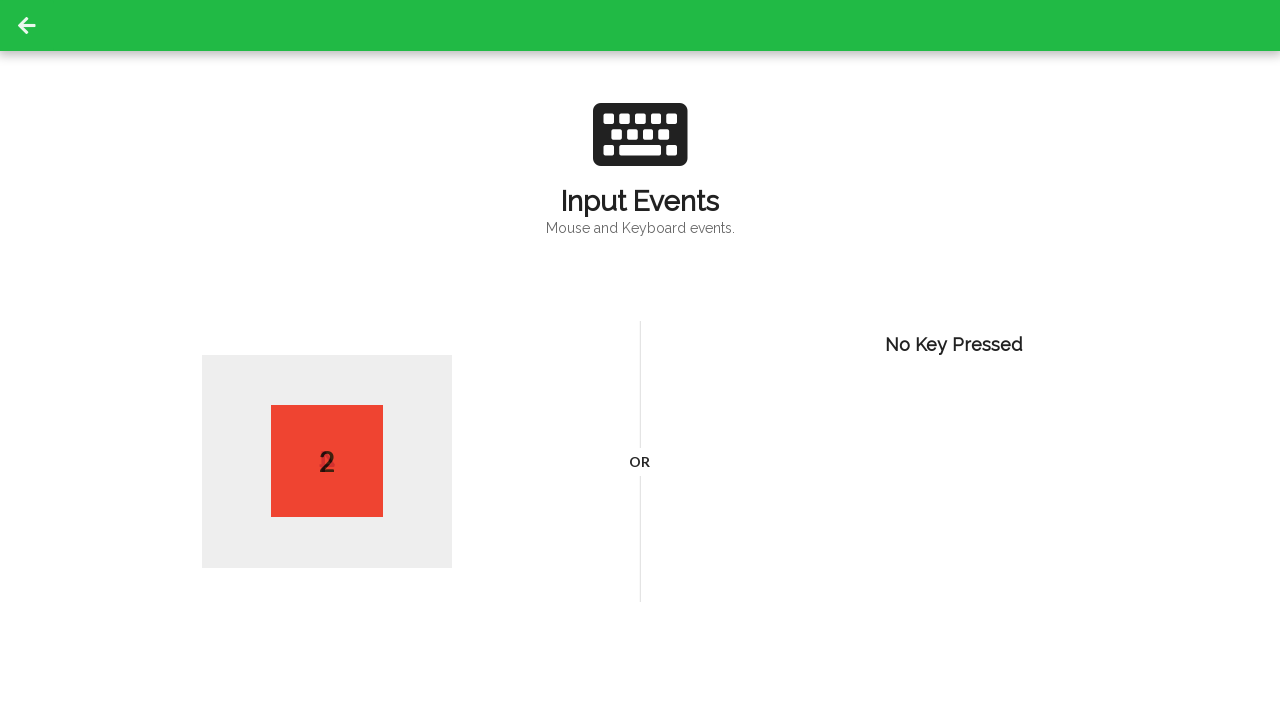

Retrieved active element text after single click: 2
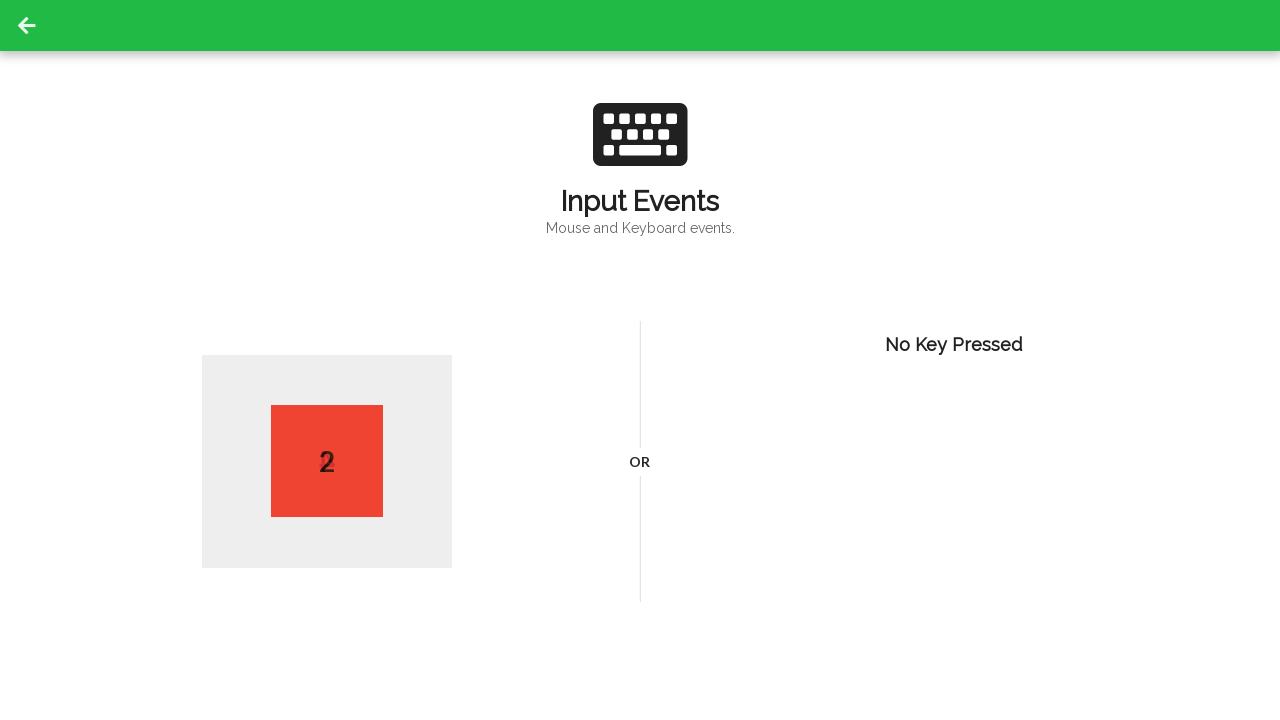

Performed double click on page body at (640, 360) on body
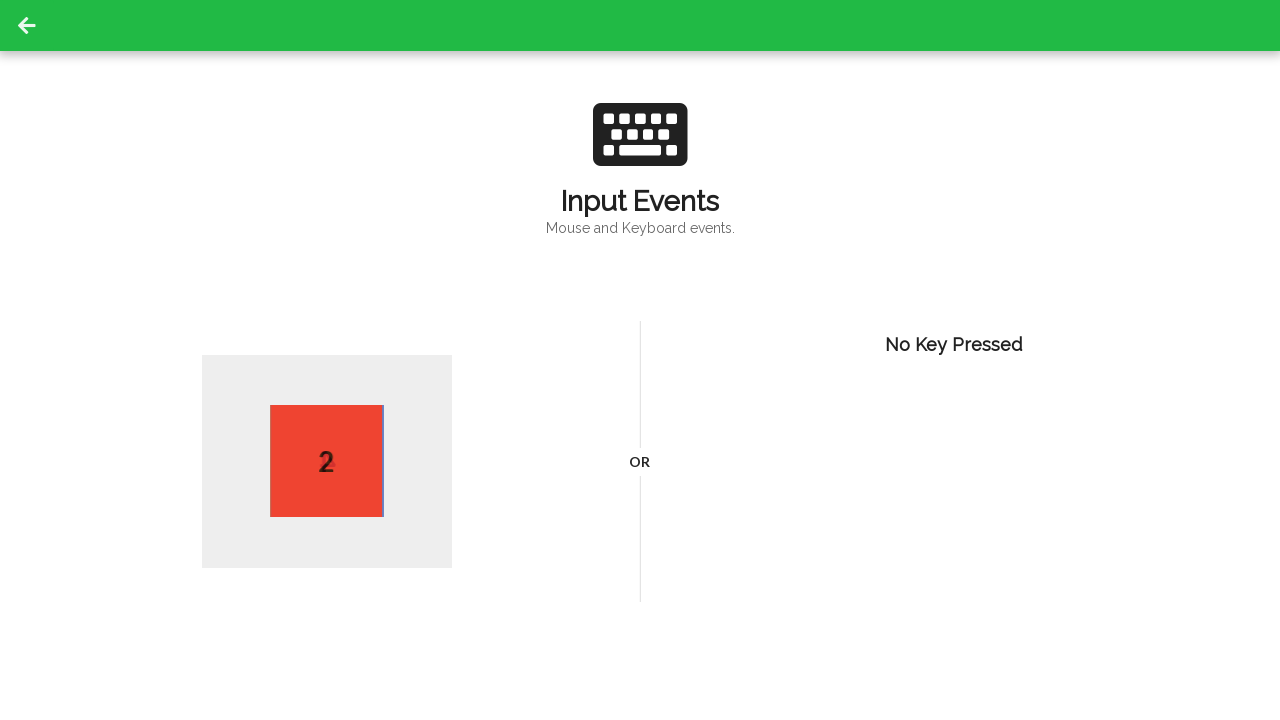

Waited 1000ms after double click
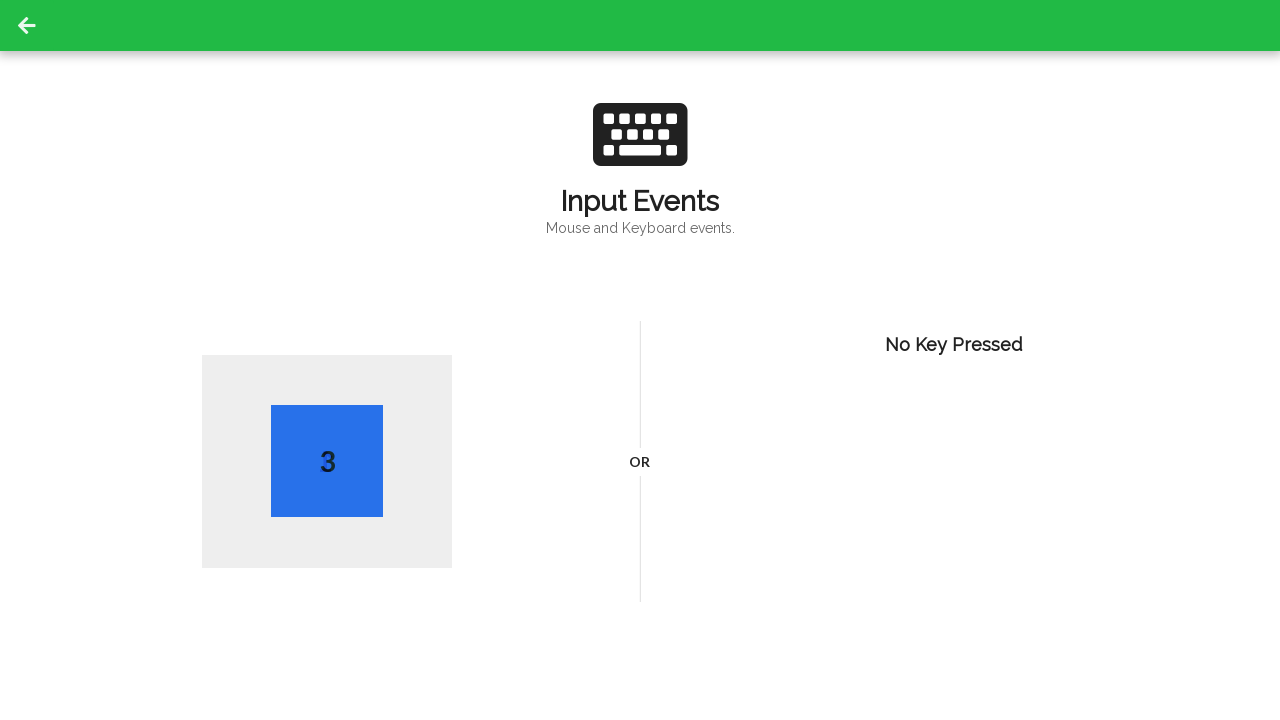

Retrieved active element text after double click: 3
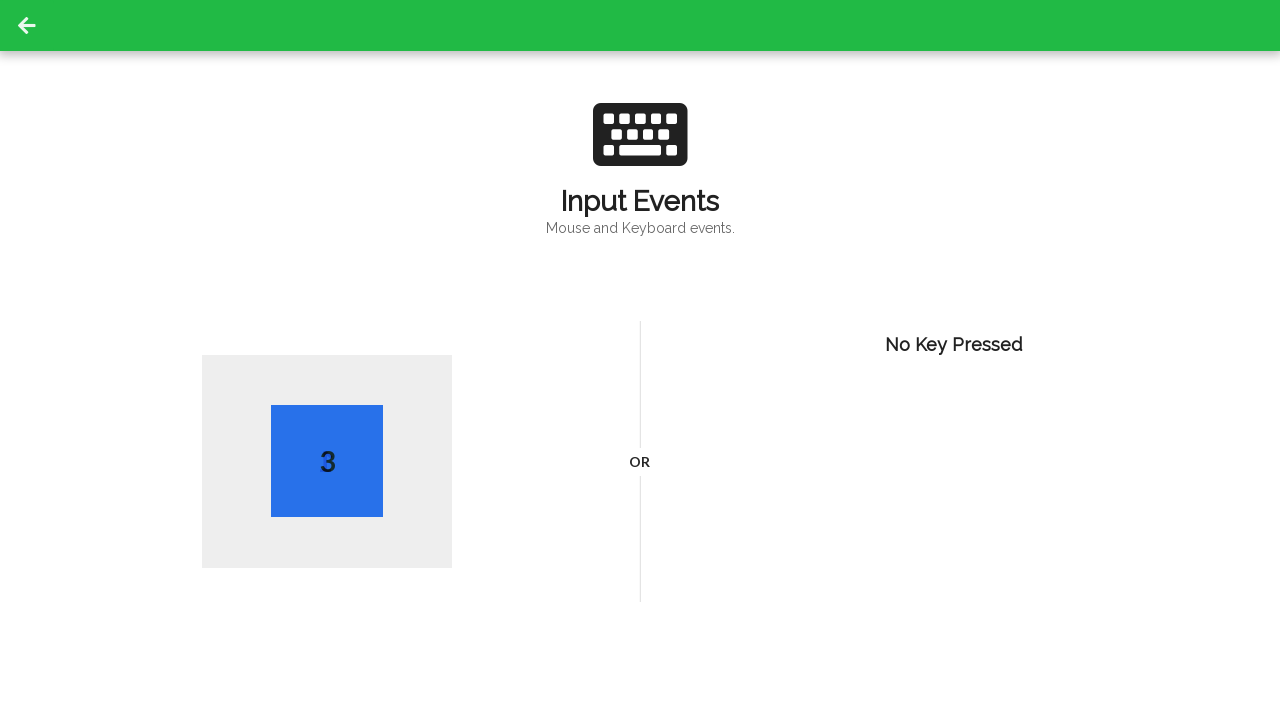

Performed right click (context click) on page body at (640, 360) on body
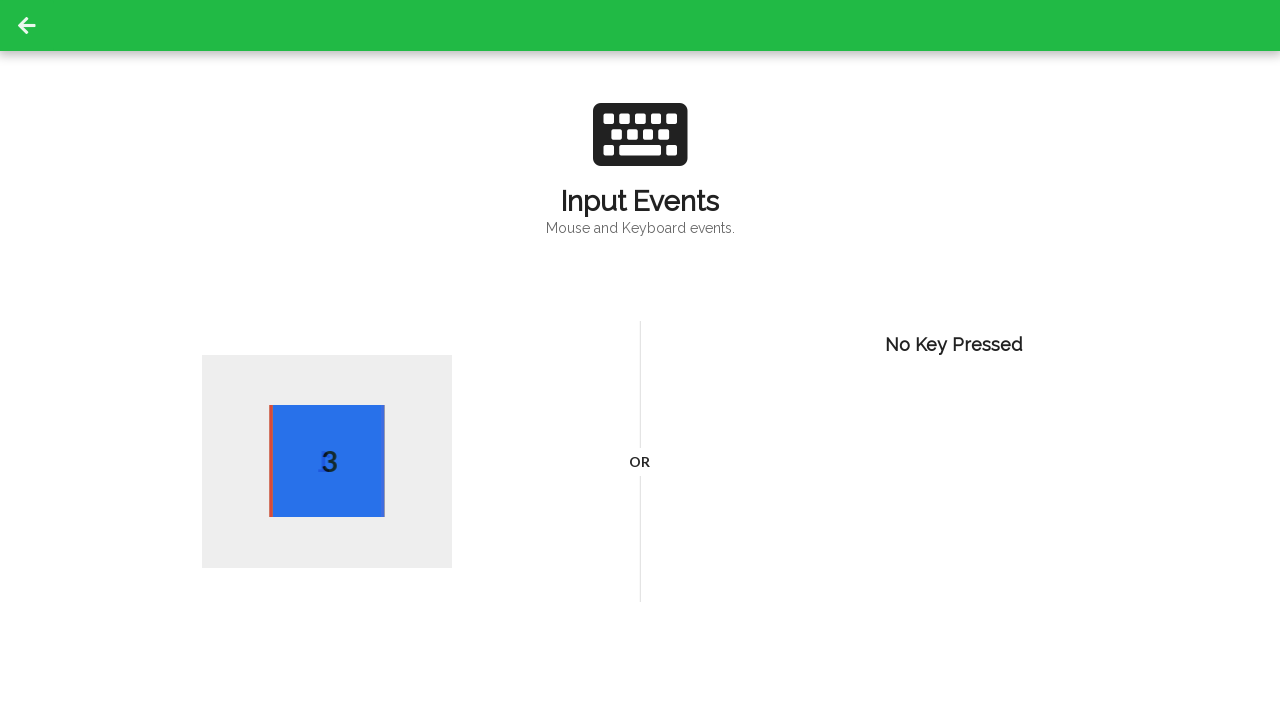

Waited 1000ms after right click
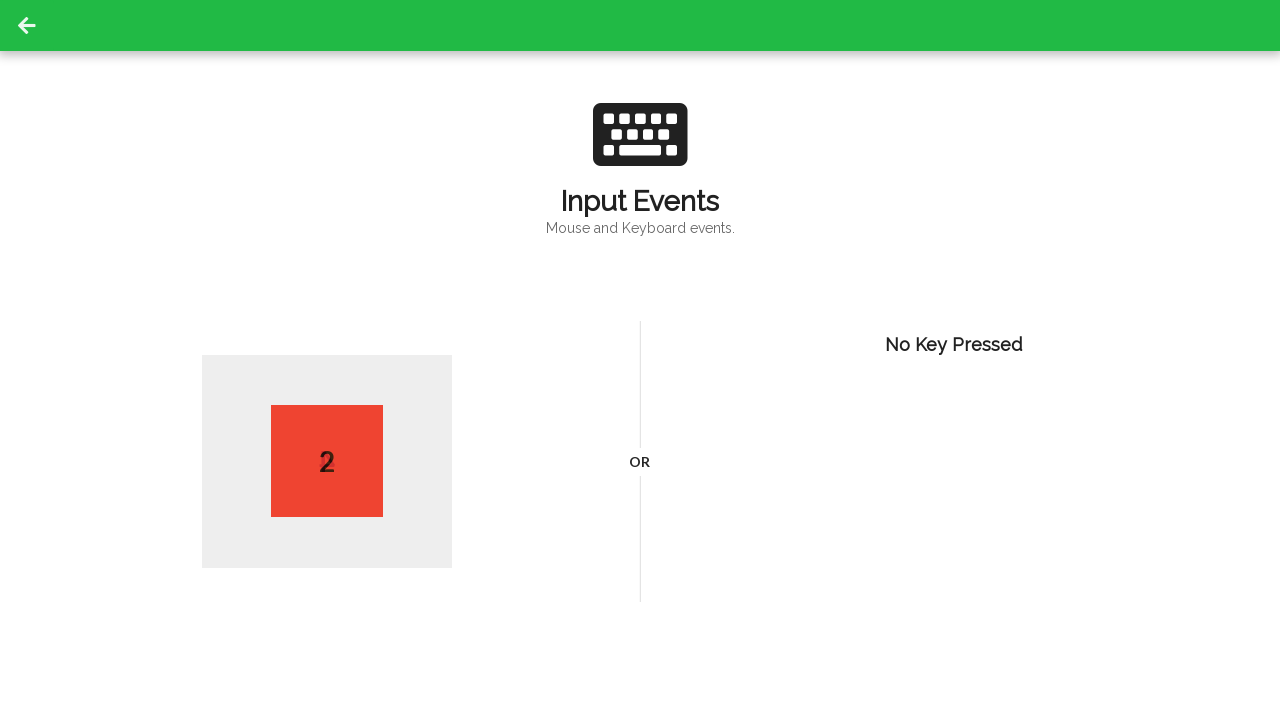

Retrieved active element text after right click: 2
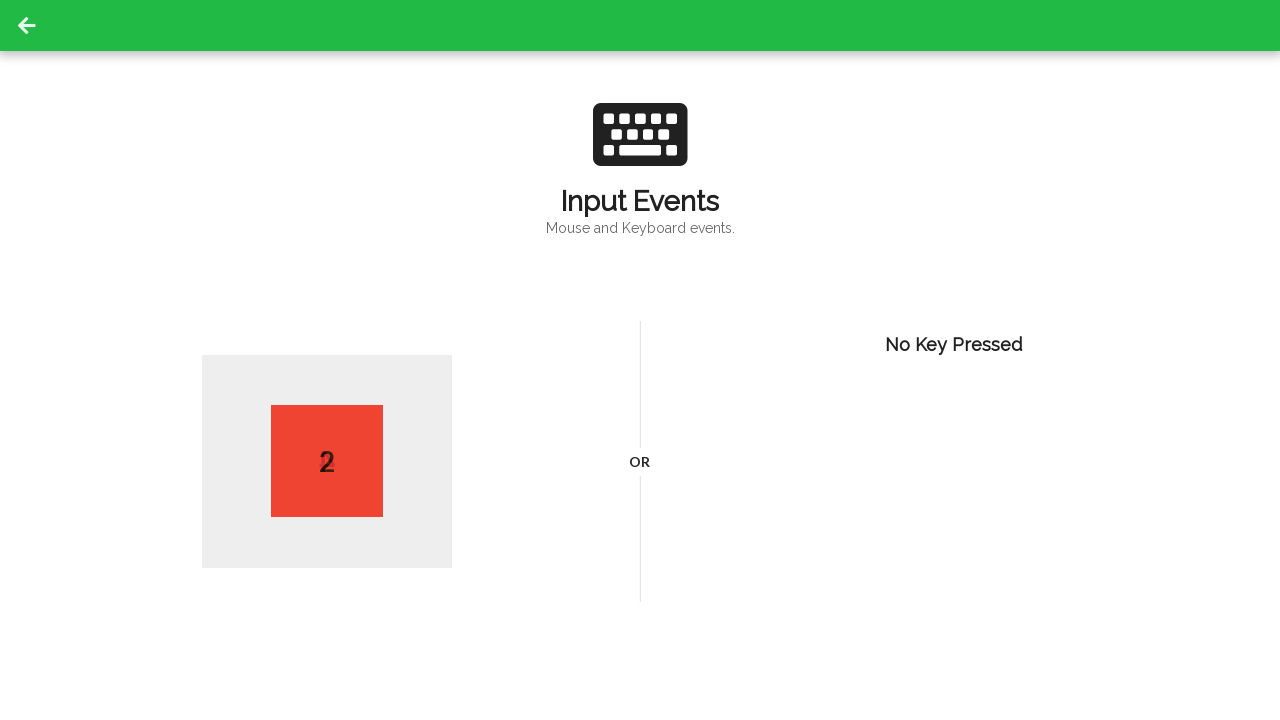

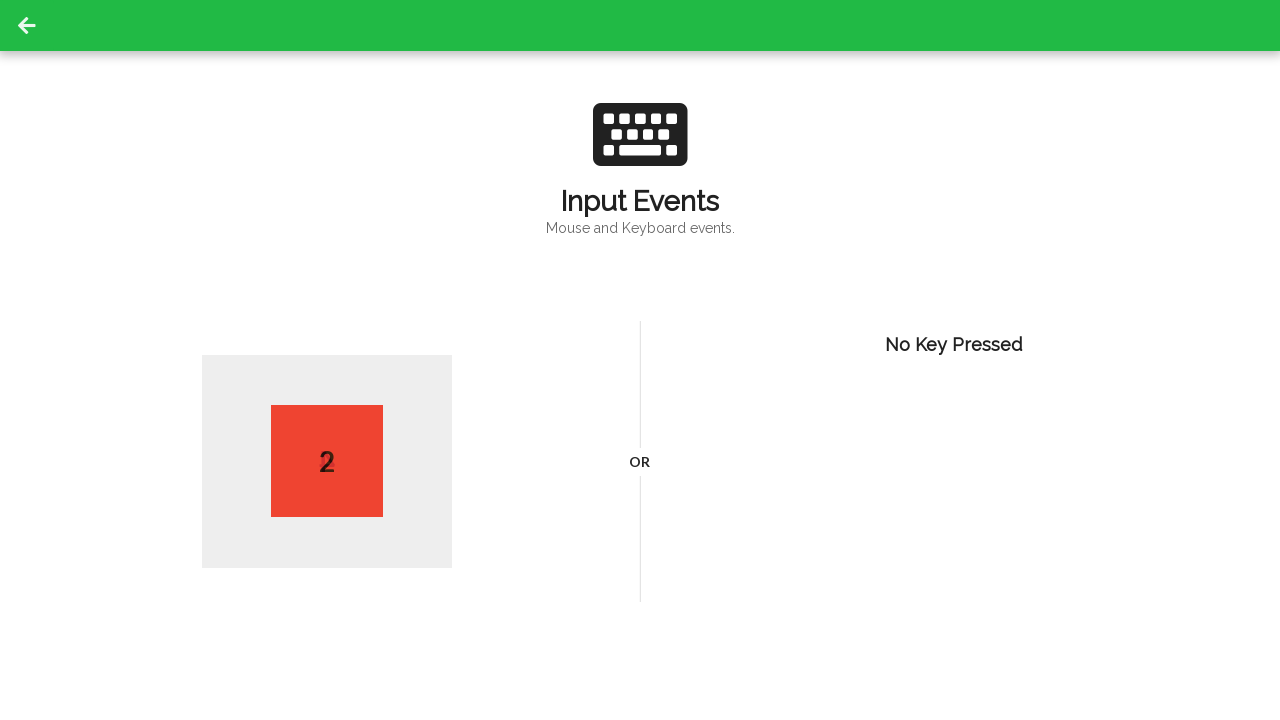